Tests scrolling functionality by scrolling to a specific input field on the page and then typing text into it.

Starting URL: https://rahulshettyacademy.com/AutomationPractice/

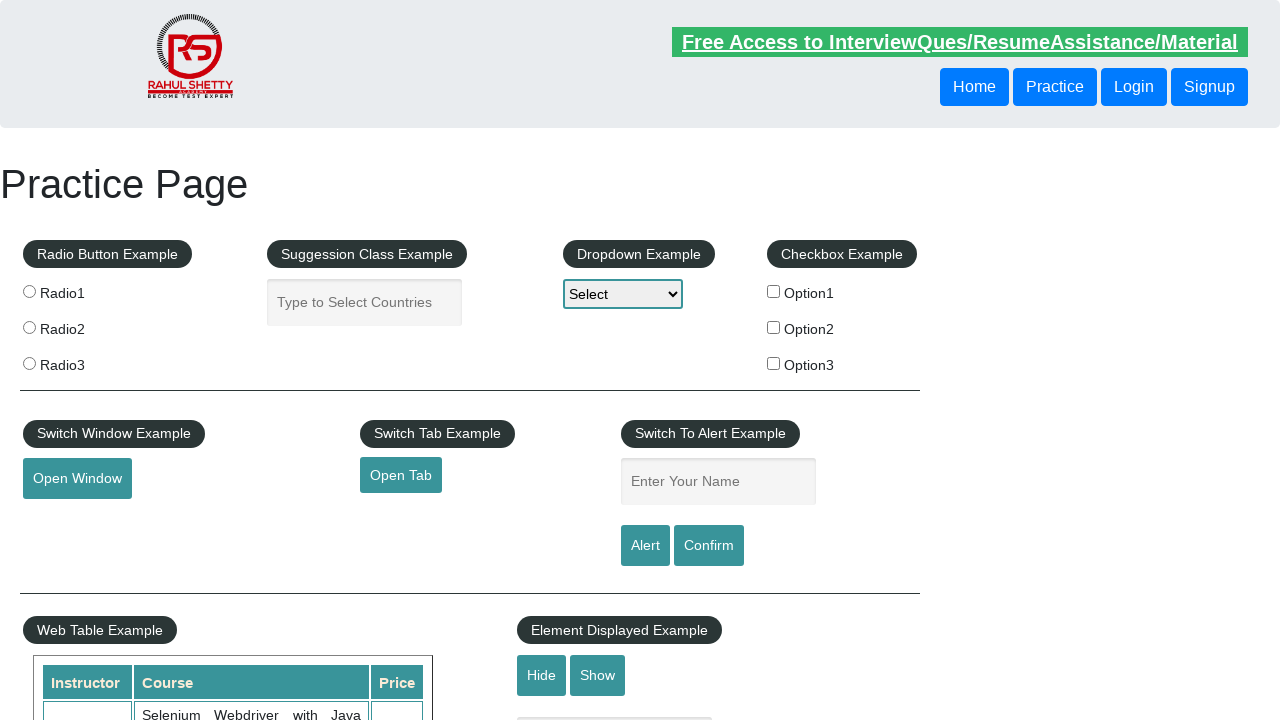

Page loaded with domcontentloaded state
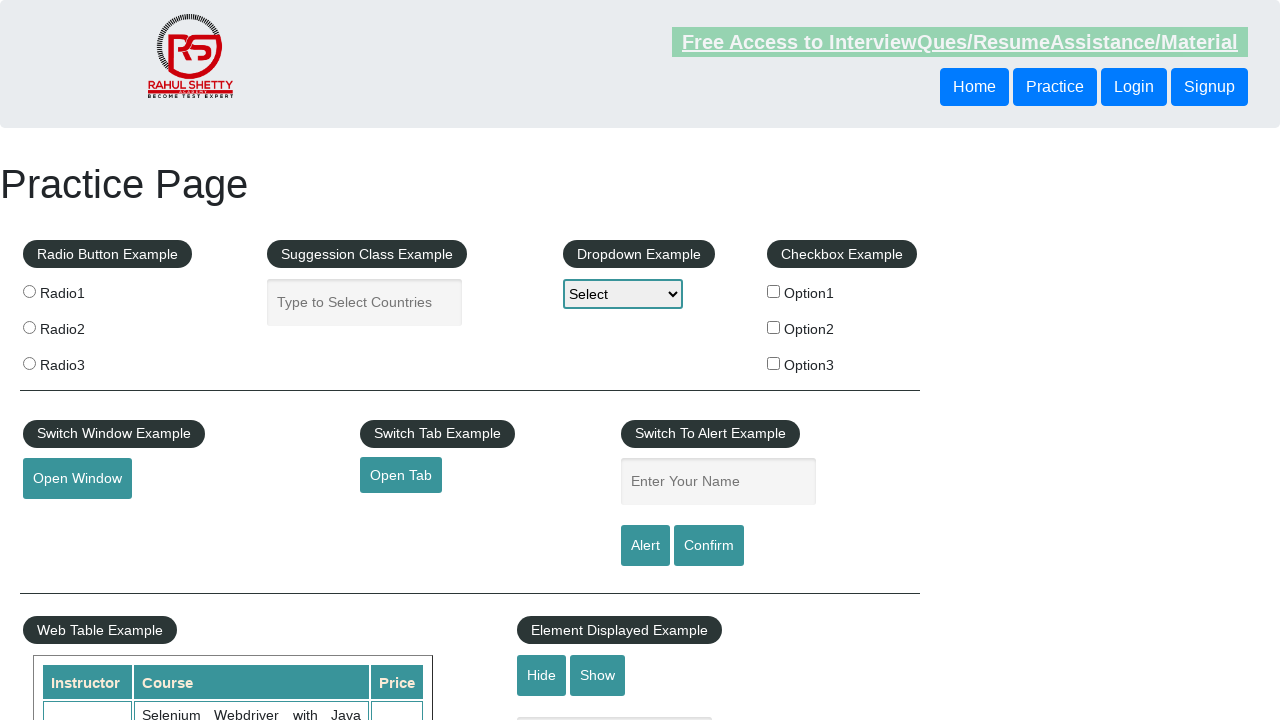

Located the show-hide input field
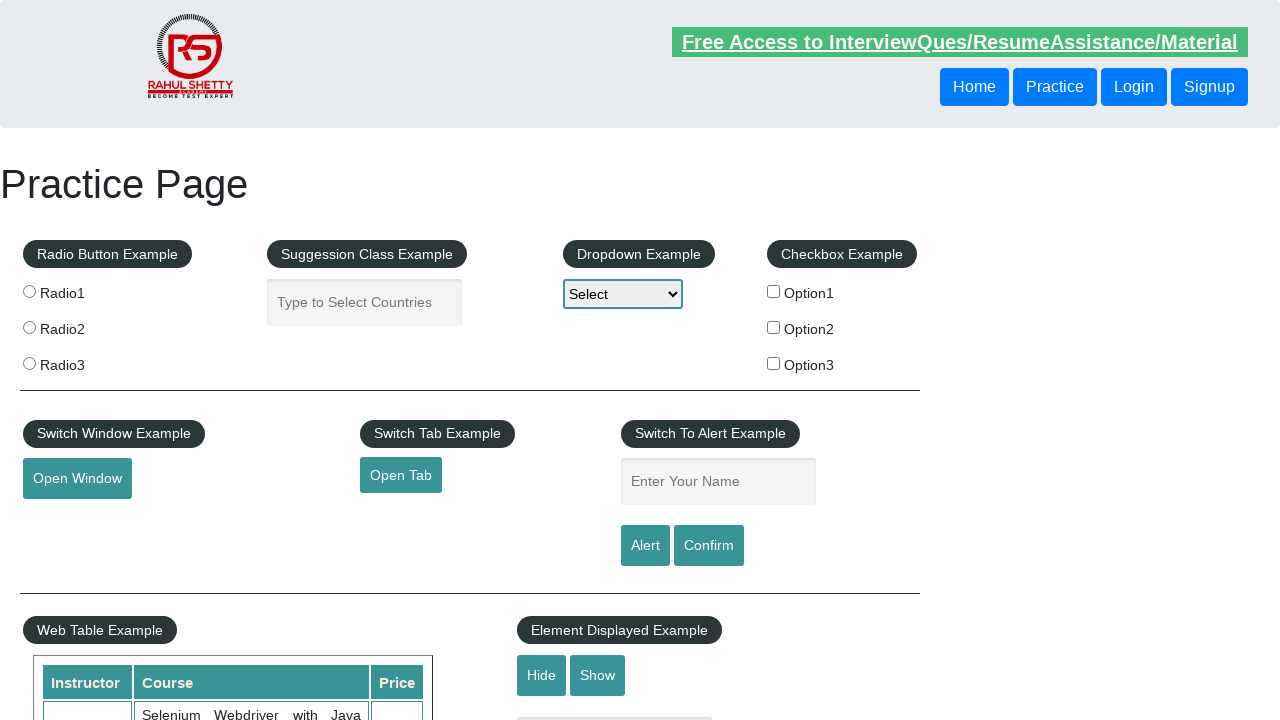

Scrolled to the show-hide input field
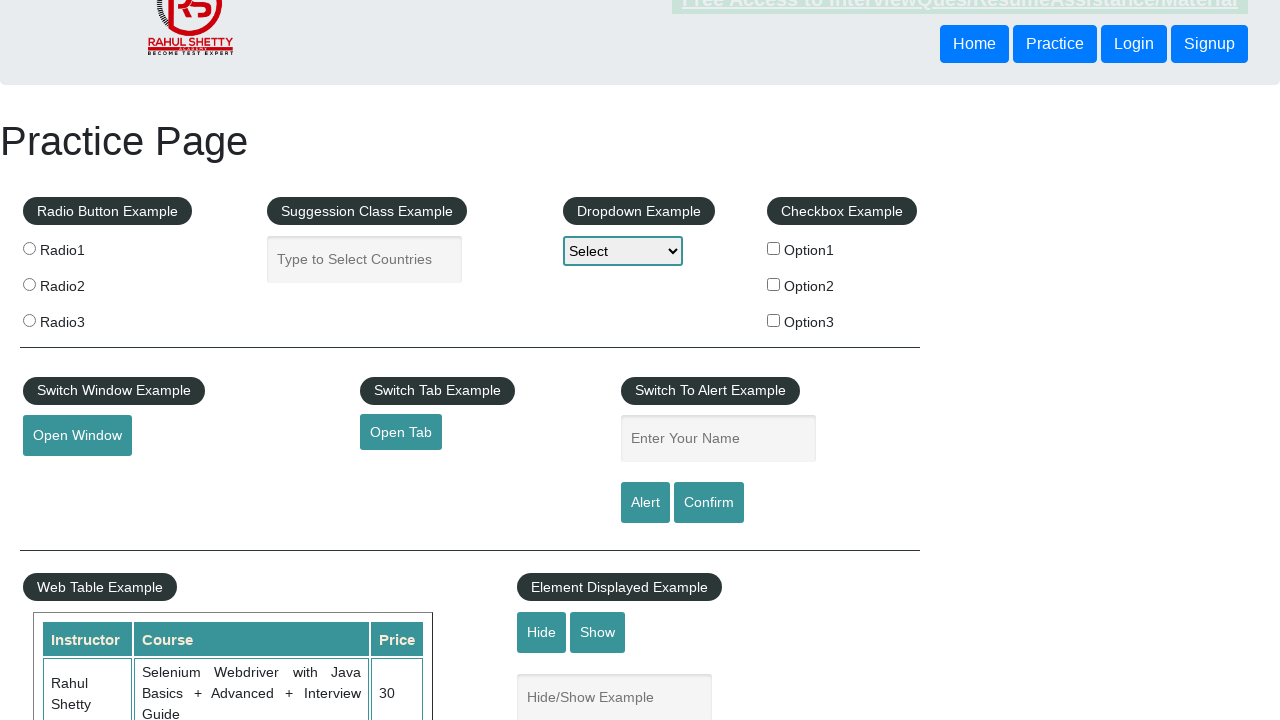

Typed 'Good Morning' into the show-hide input field on input[name='show-hide']
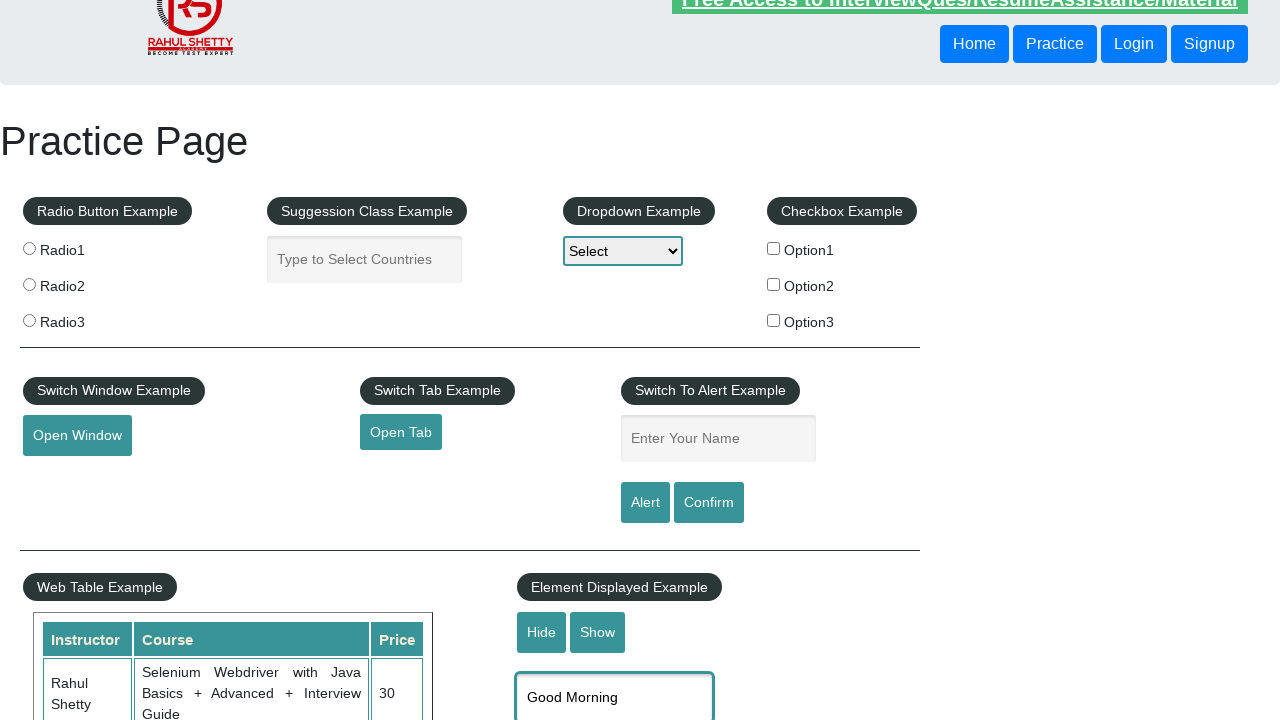

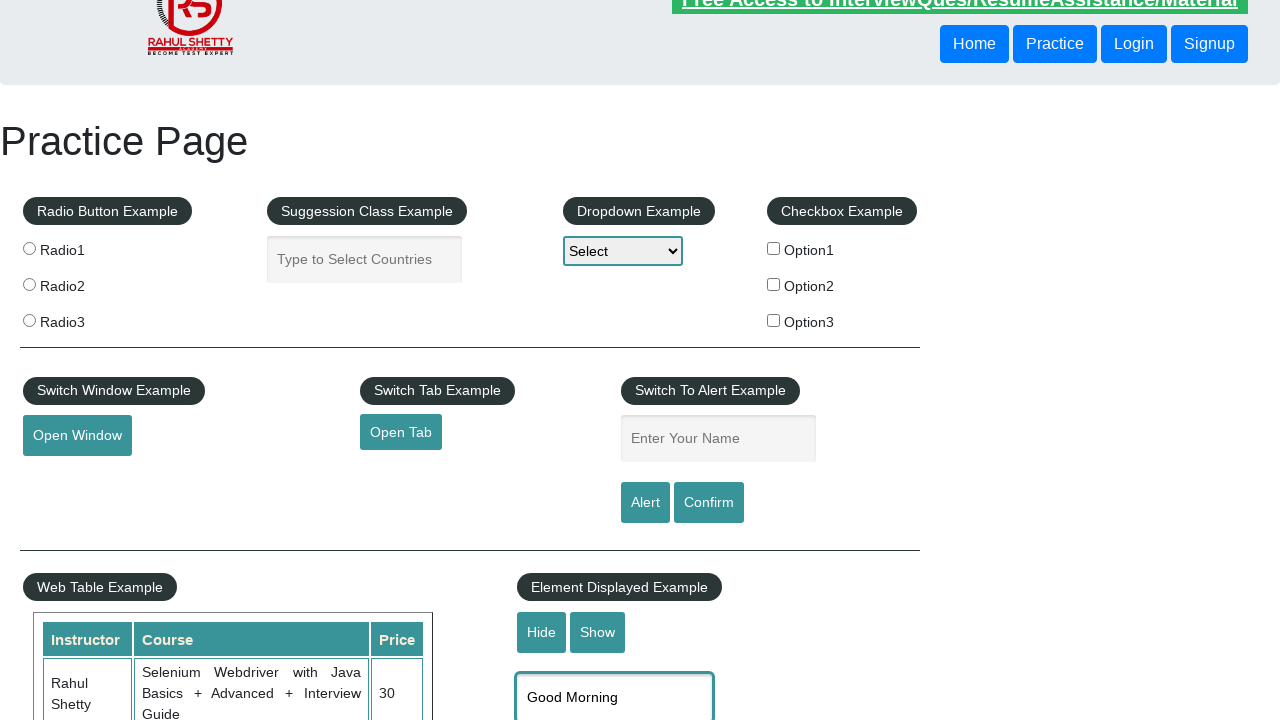